Tests multi-select dropdown functionality by selecting multiple options using different methods (by visible text, by index, by value), then deselecting one option

Starting URL: https://v1.training-support.net/selenium/selects

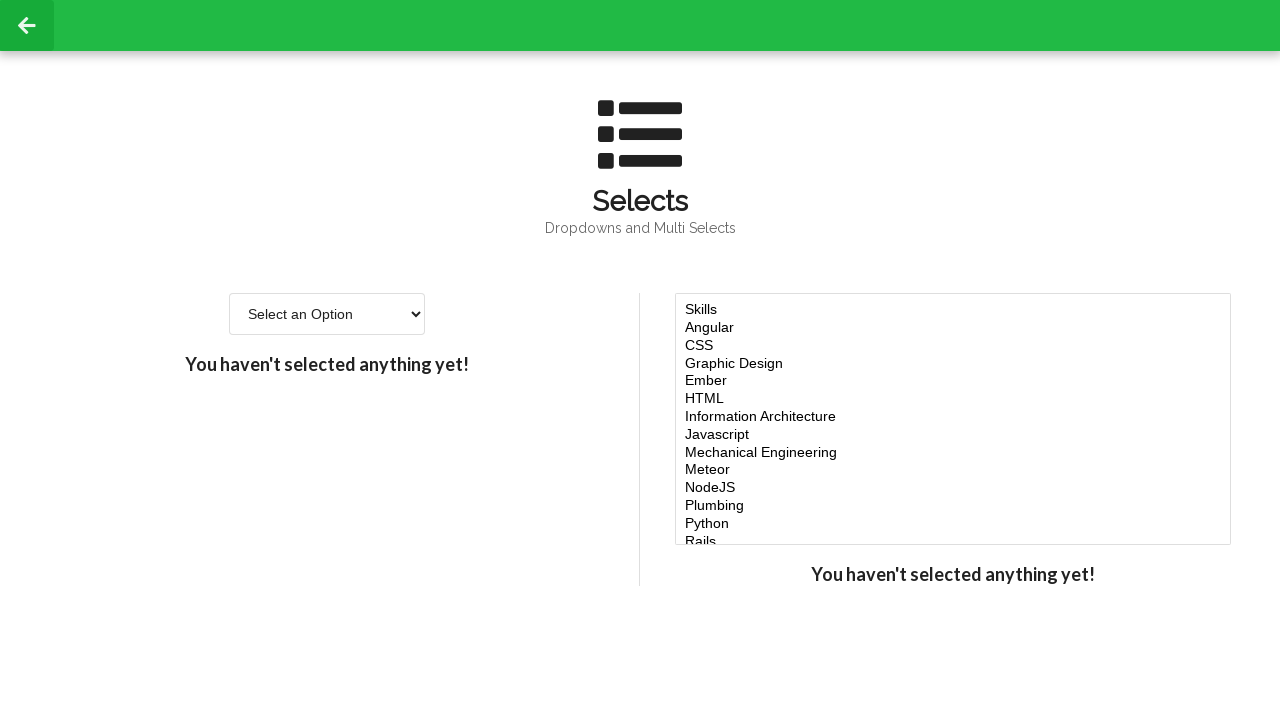

Selected 'Javascript' from multi-select dropdown by visible text on #multi-select
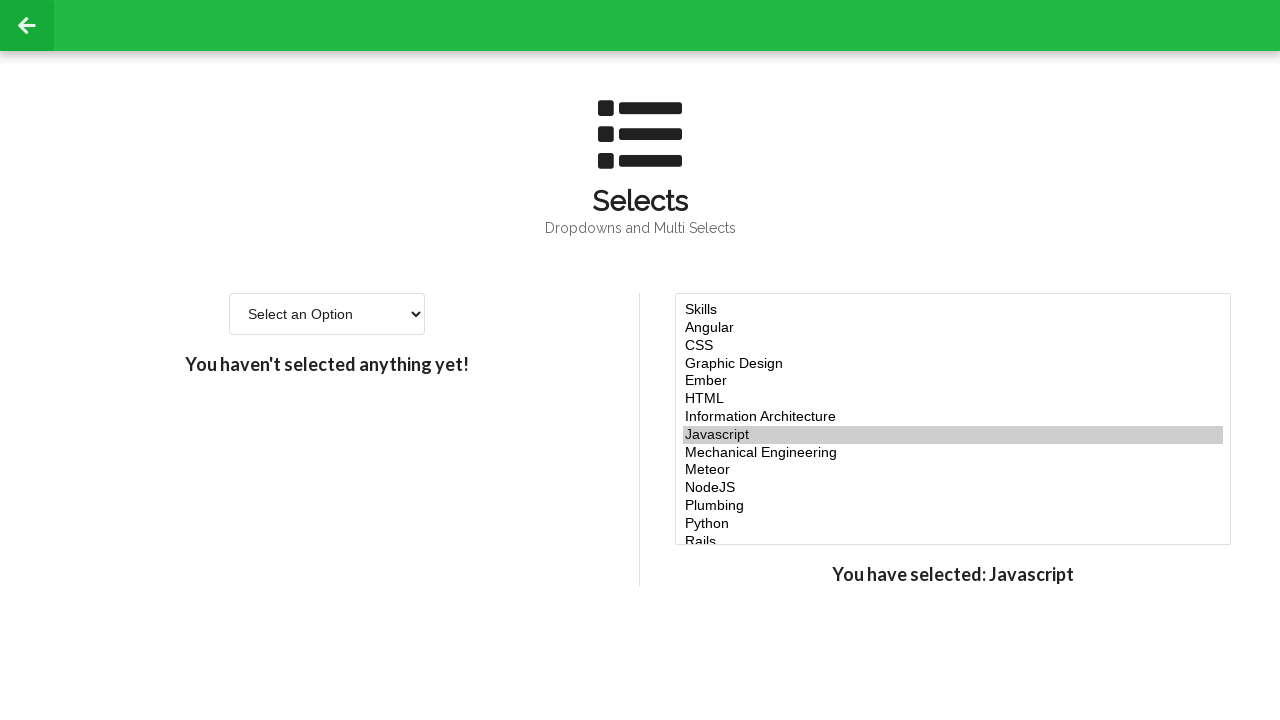

Selected option at index 4 from multi-select dropdown on #multi-select
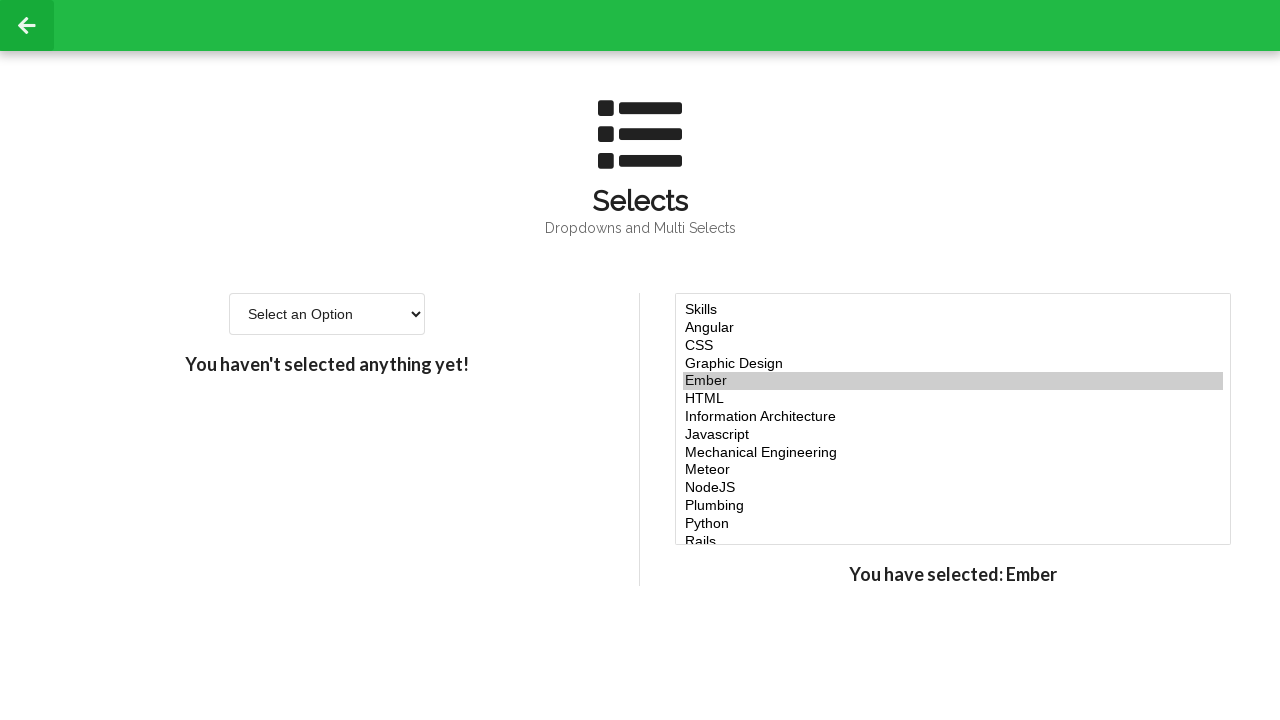

Selected option at index 5 from multi-select dropdown on #multi-select
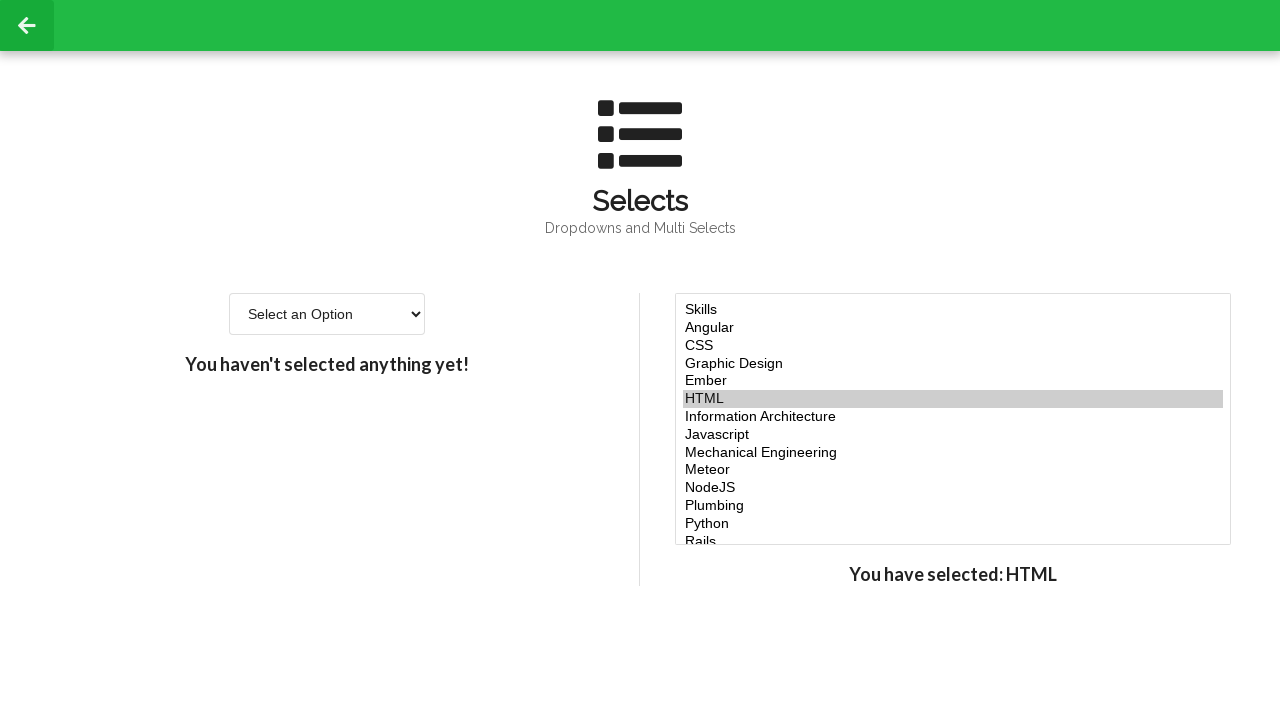

Selected option at index 6 from multi-select dropdown on #multi-select
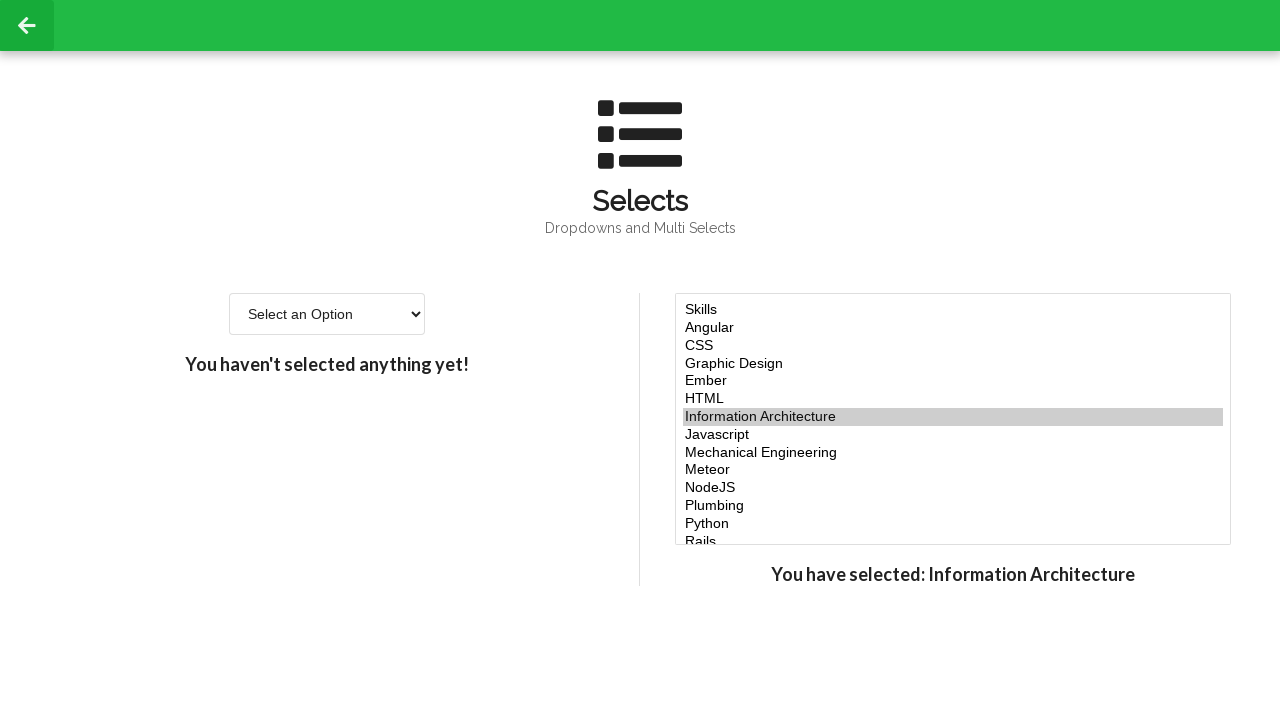

Selected option with value 'node' from multi-select dropdown on #multi-select
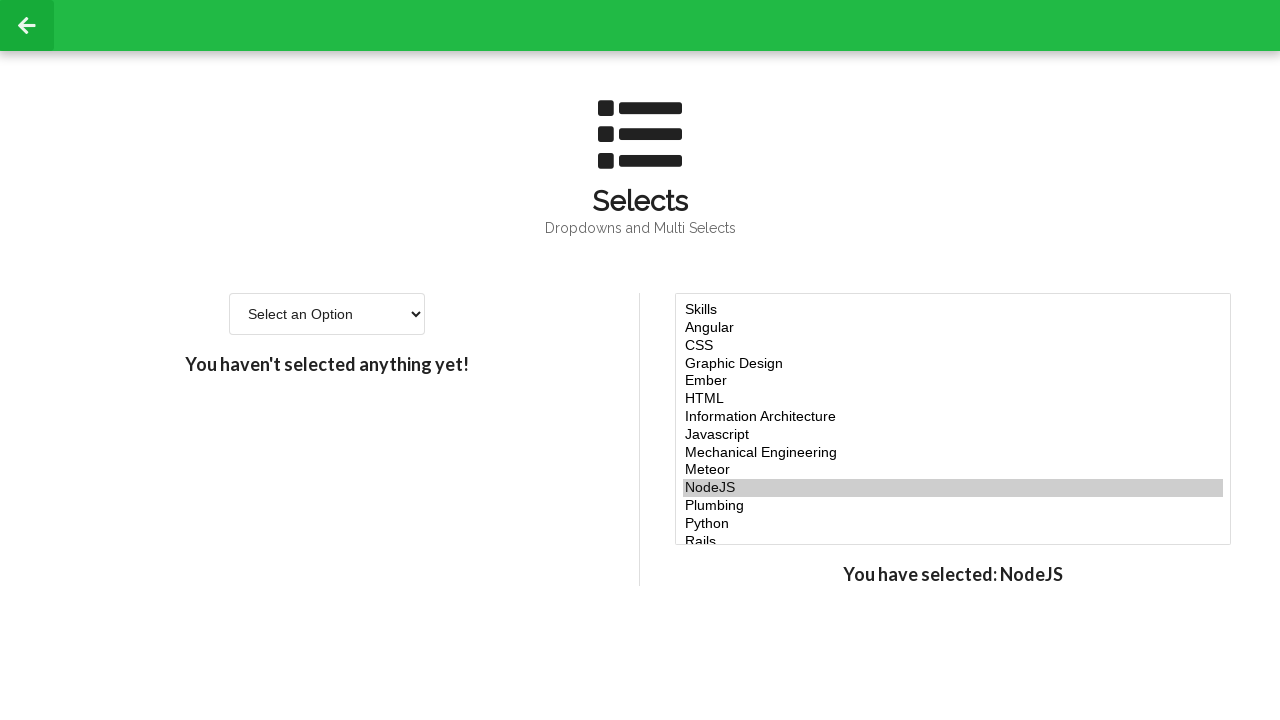

Deselected option at index 5 using JavaScript evaluation
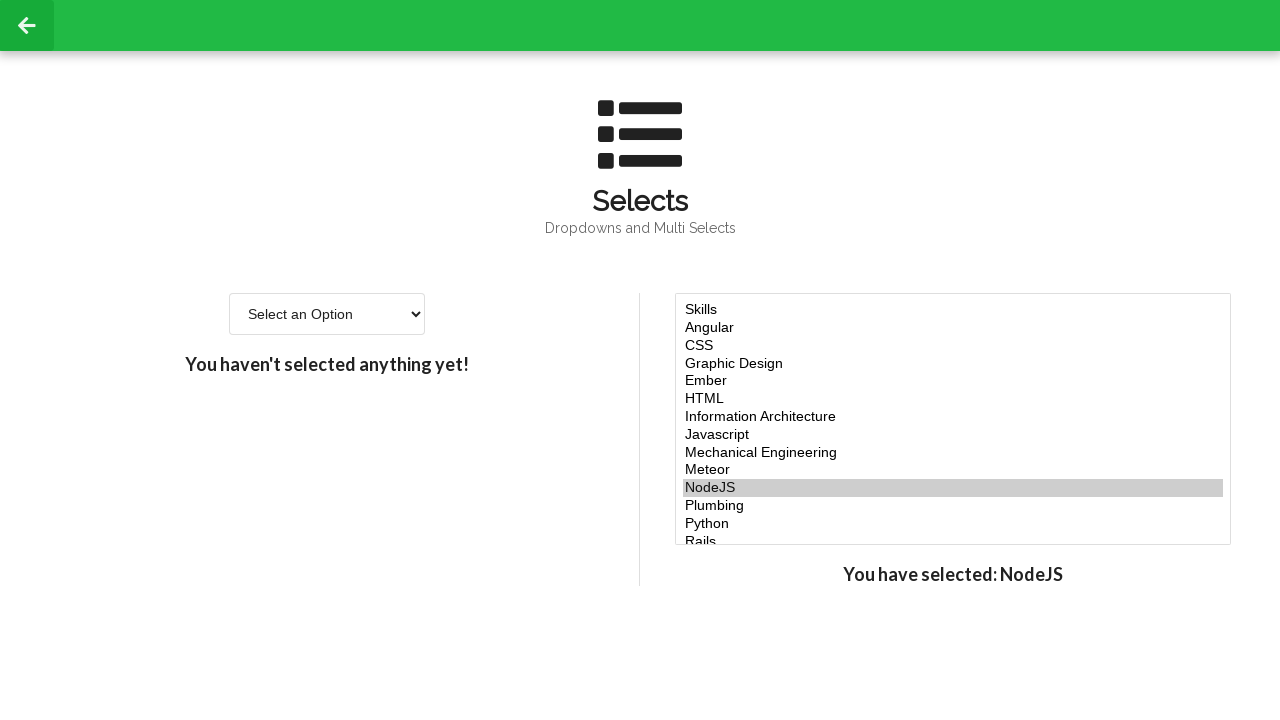

Verified multi-select dropdown is present and ready
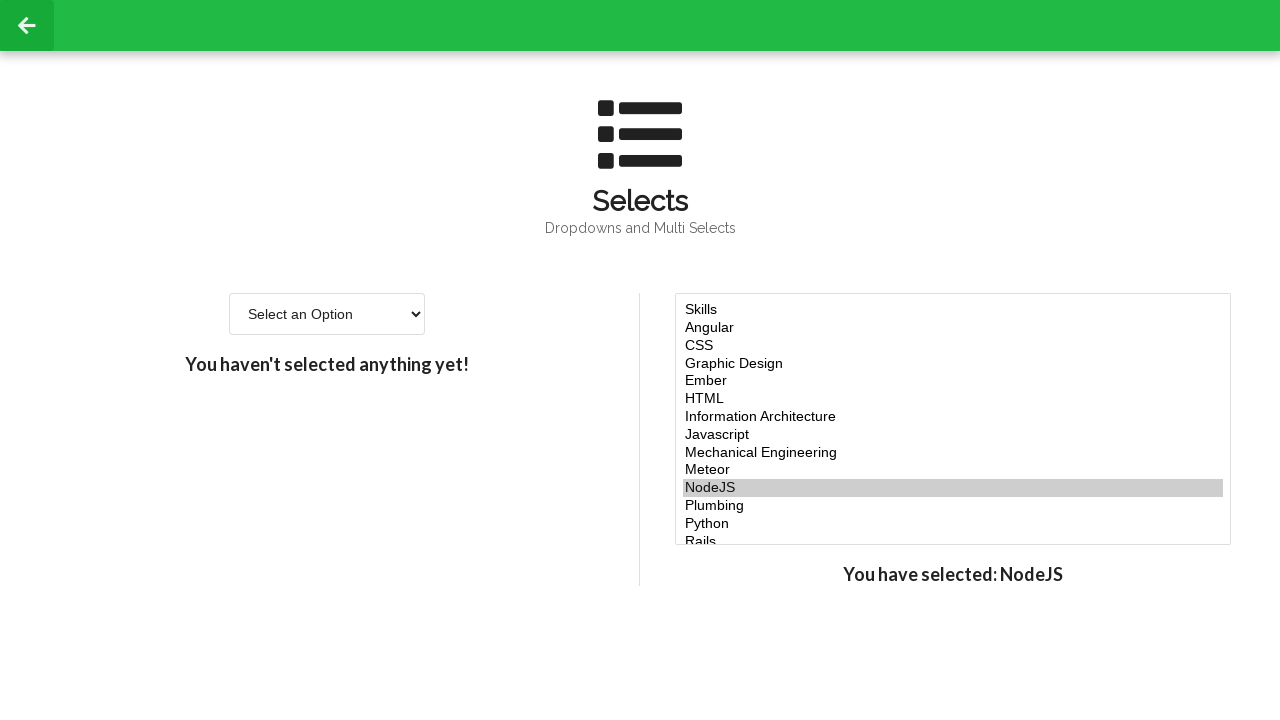

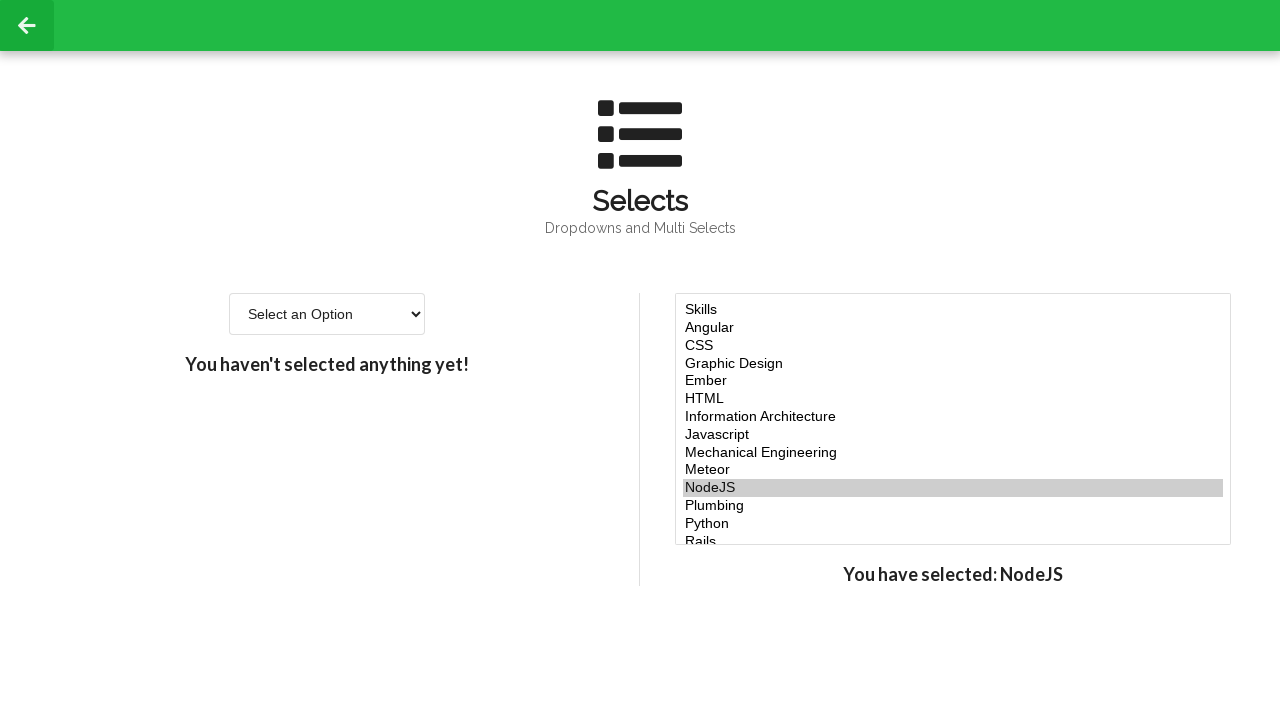